Navigates to Python Examples website and refreshes the page

Starting URL: https://pythonexamples.org/

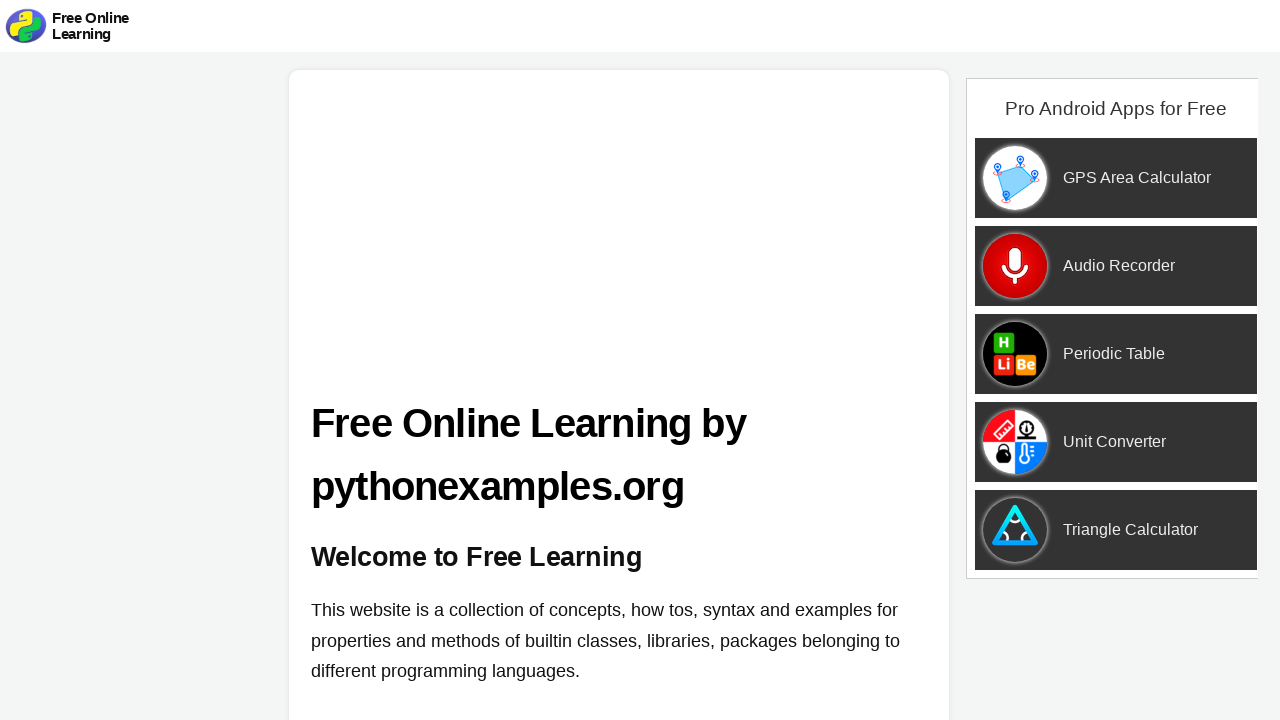

Navigated to Python Examples website
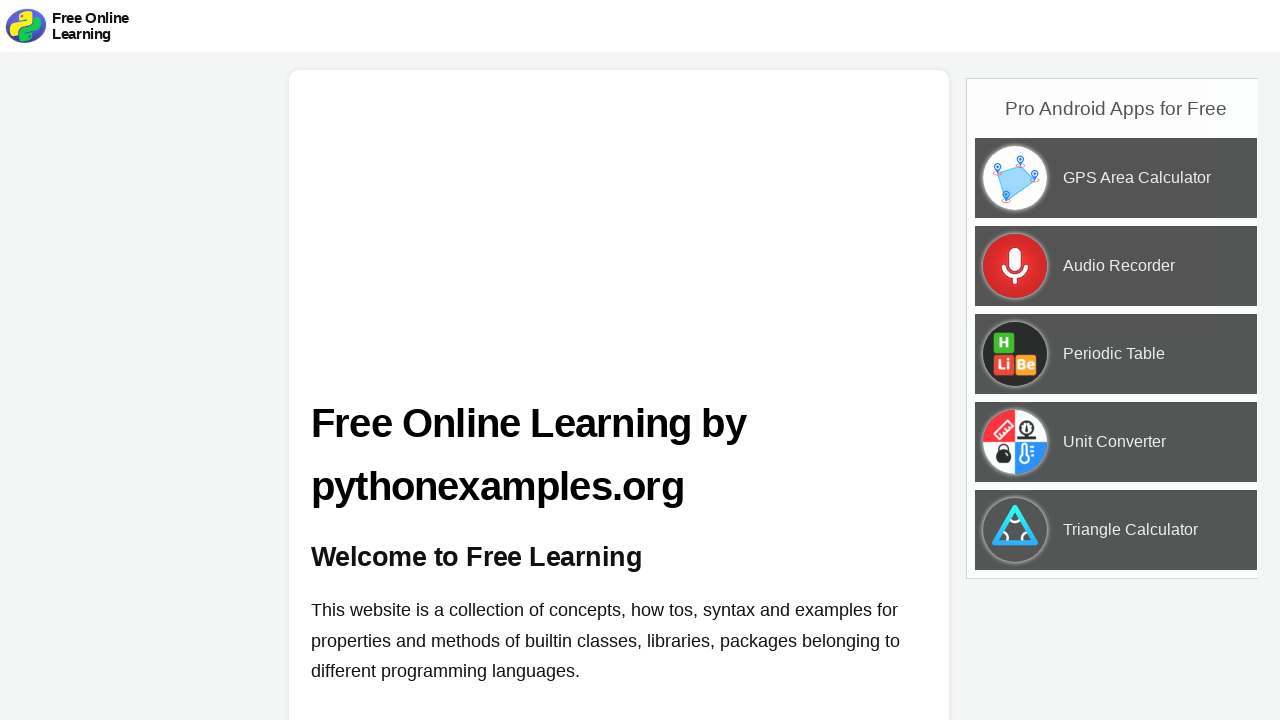

Refreshed the page
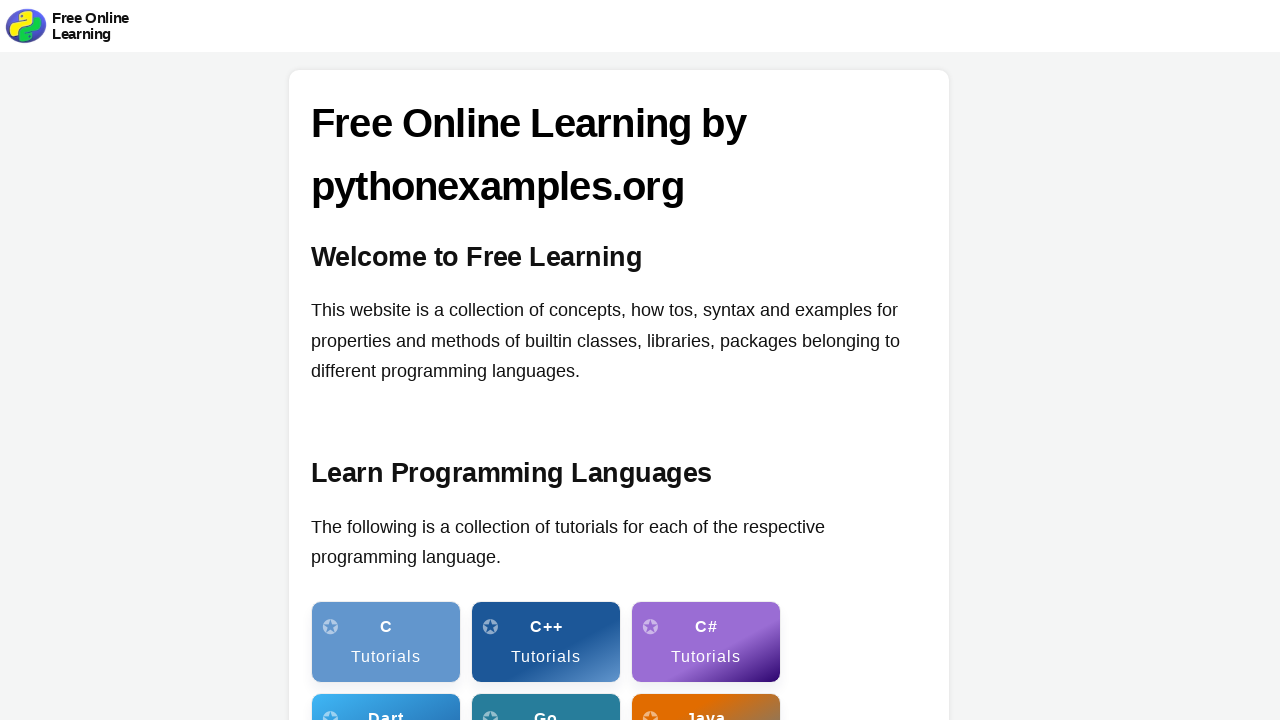

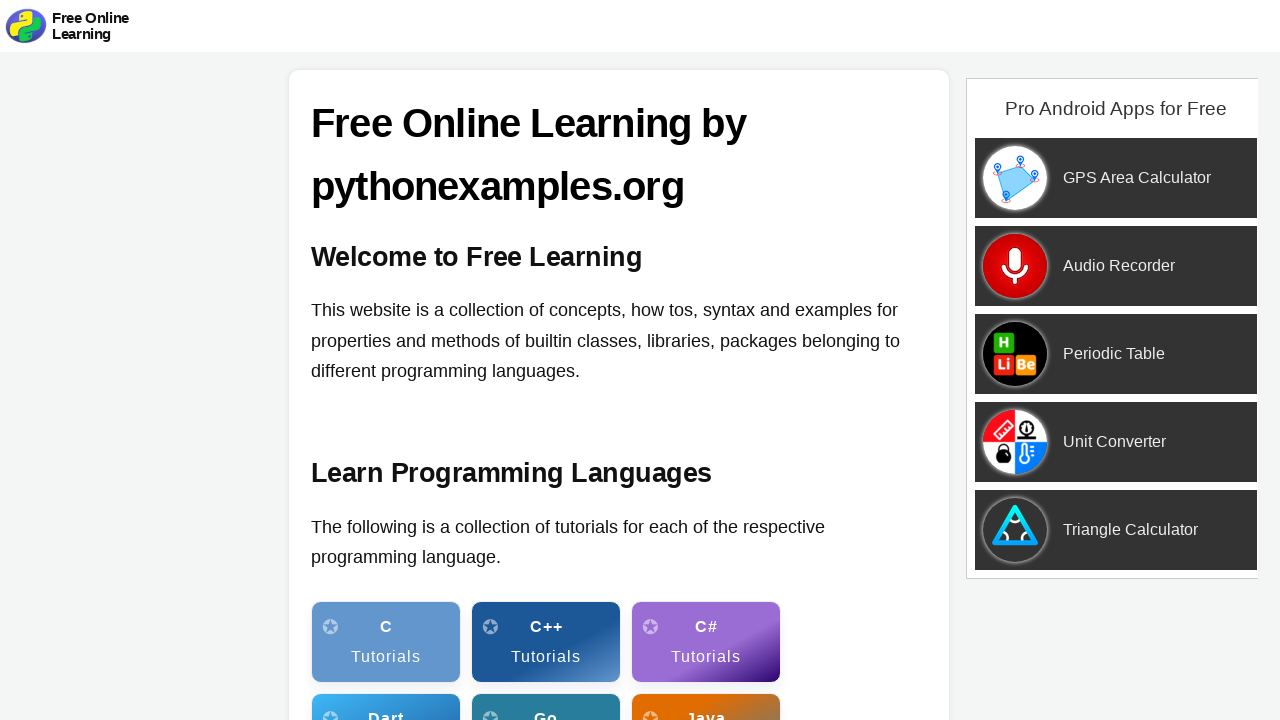